Tests that clicking the JS Confirm button and dismissing the alert displays the cancel message

Starting URL: https://the-internet.herokuapp.com/javascript_alerts

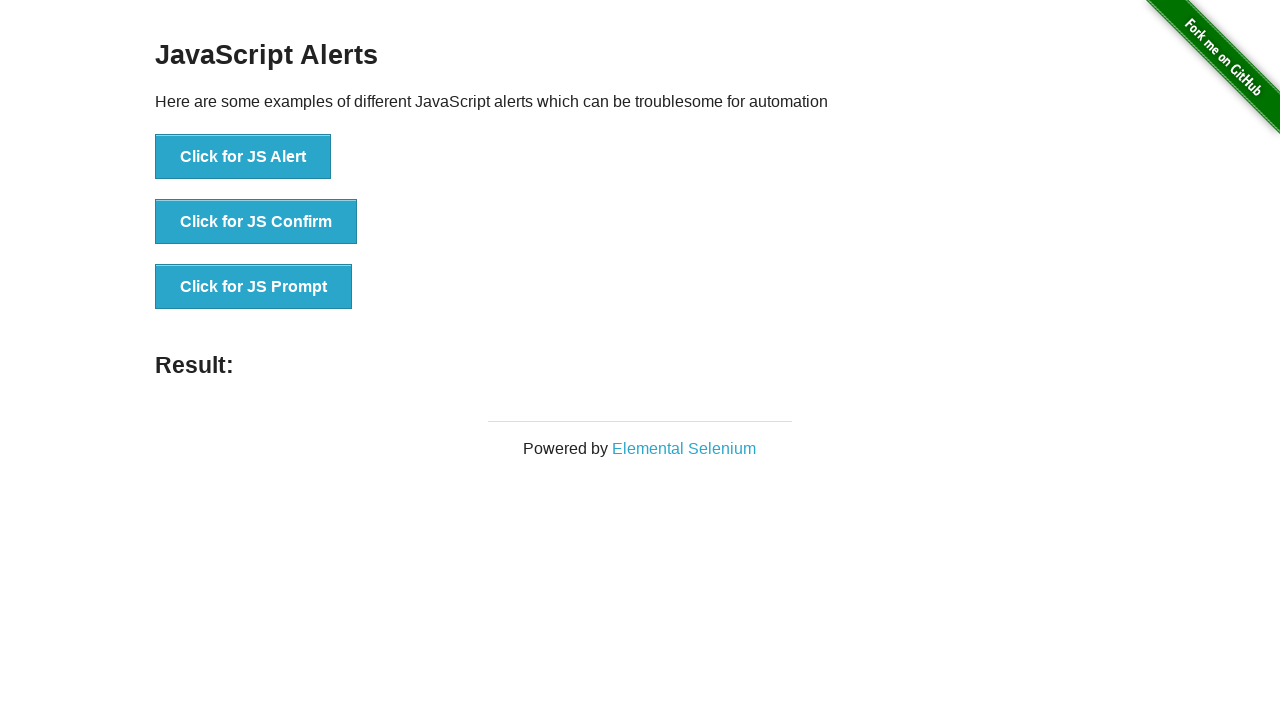

Set up dialog handler to dismiss alerts
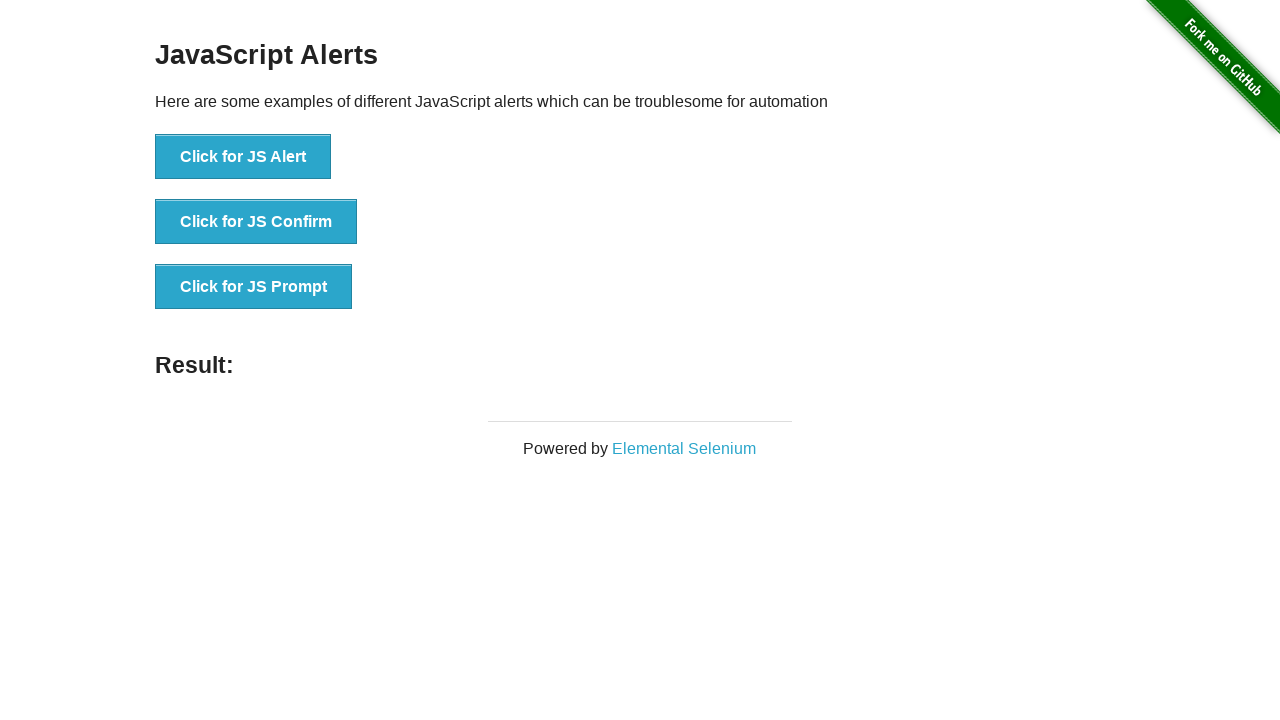

Clicked the JS Confirm button at (256, 222) on button[onclick*='jsConfirm']
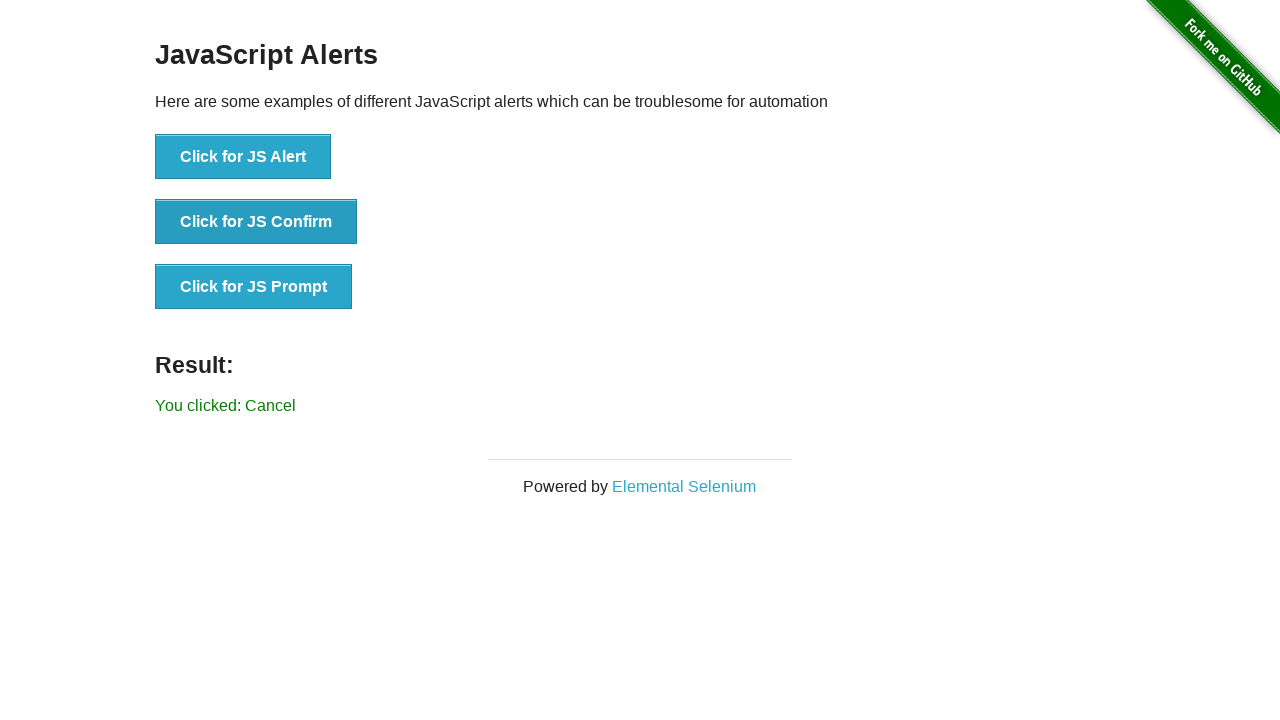

Result message displayed after dismissing the alert
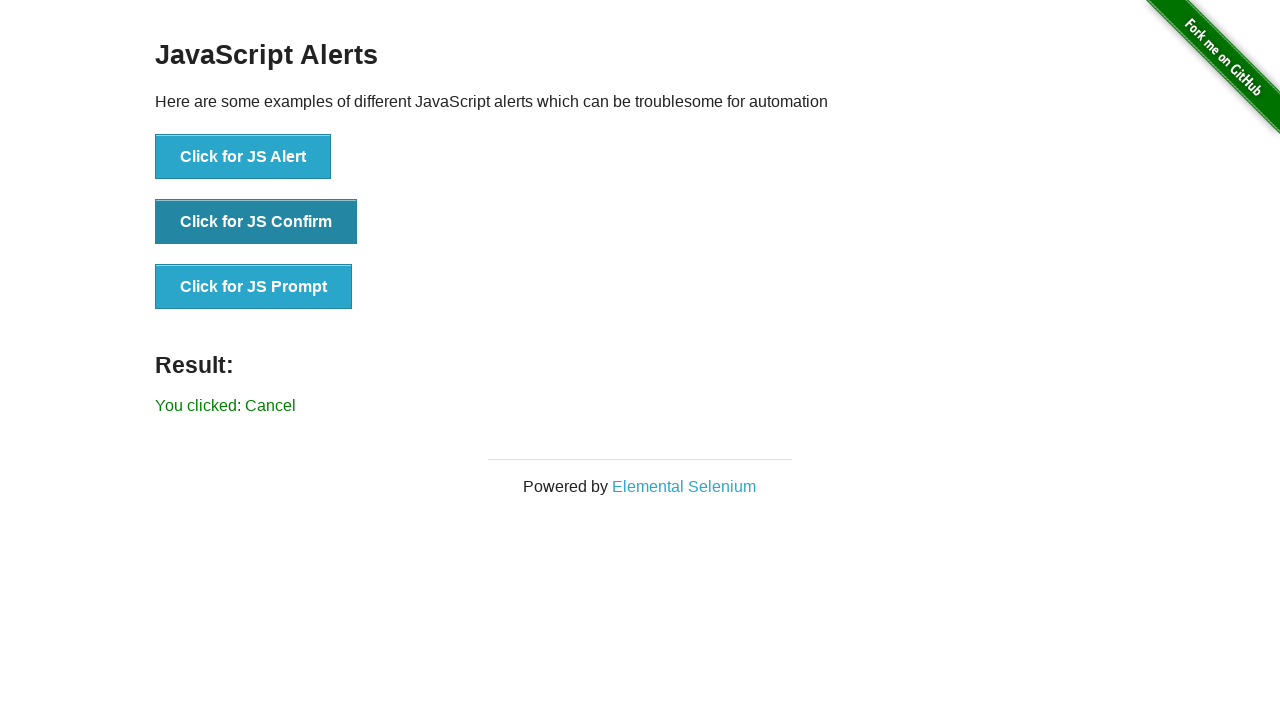

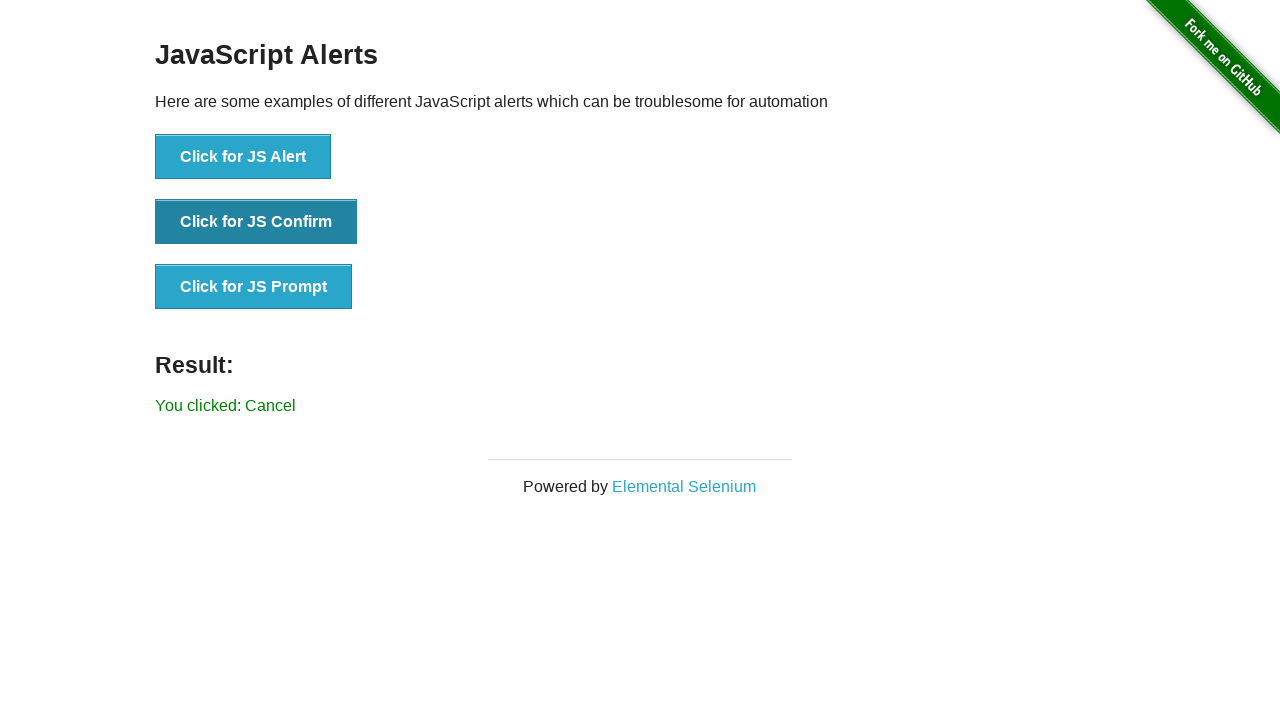